Tests dropdown selection functionality on a listing website by selecting "Vietnam" from the country dropdown and "Travel" from the category dropdown.

Starting URL: https://techydevs.com/demos/themes/html/listhub-demo/listhub/index.html#

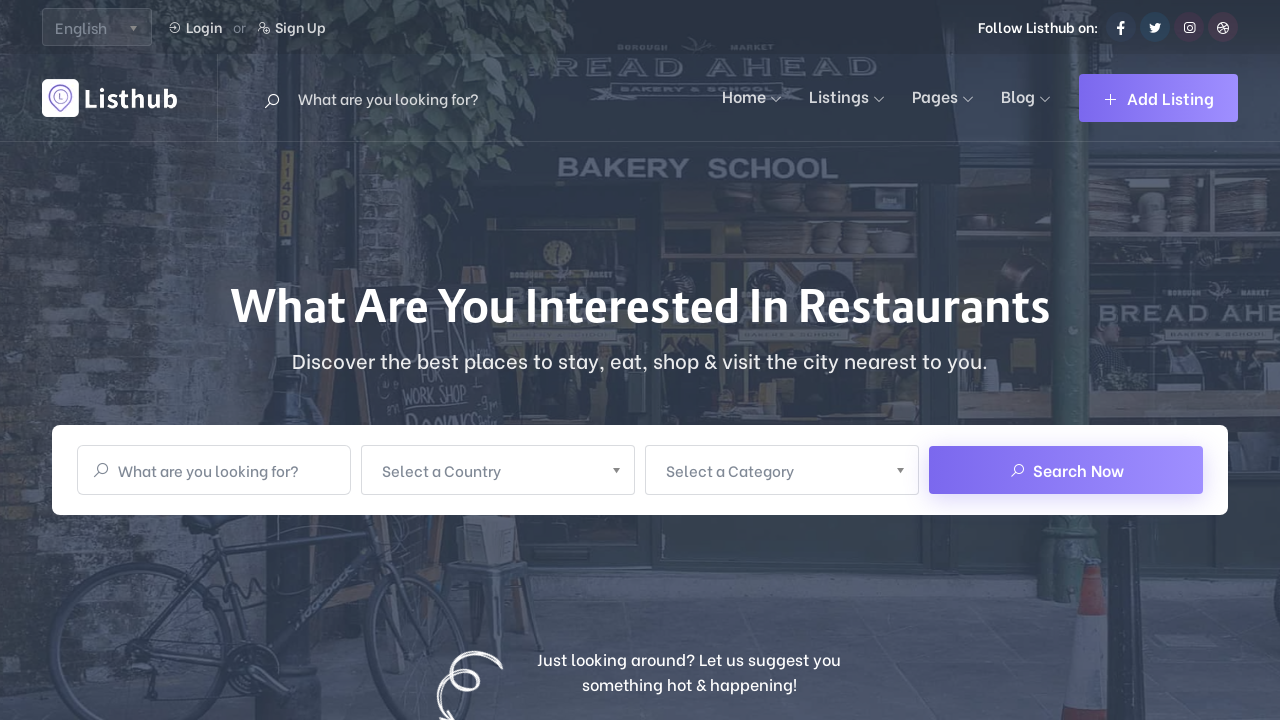

Waited for page to load
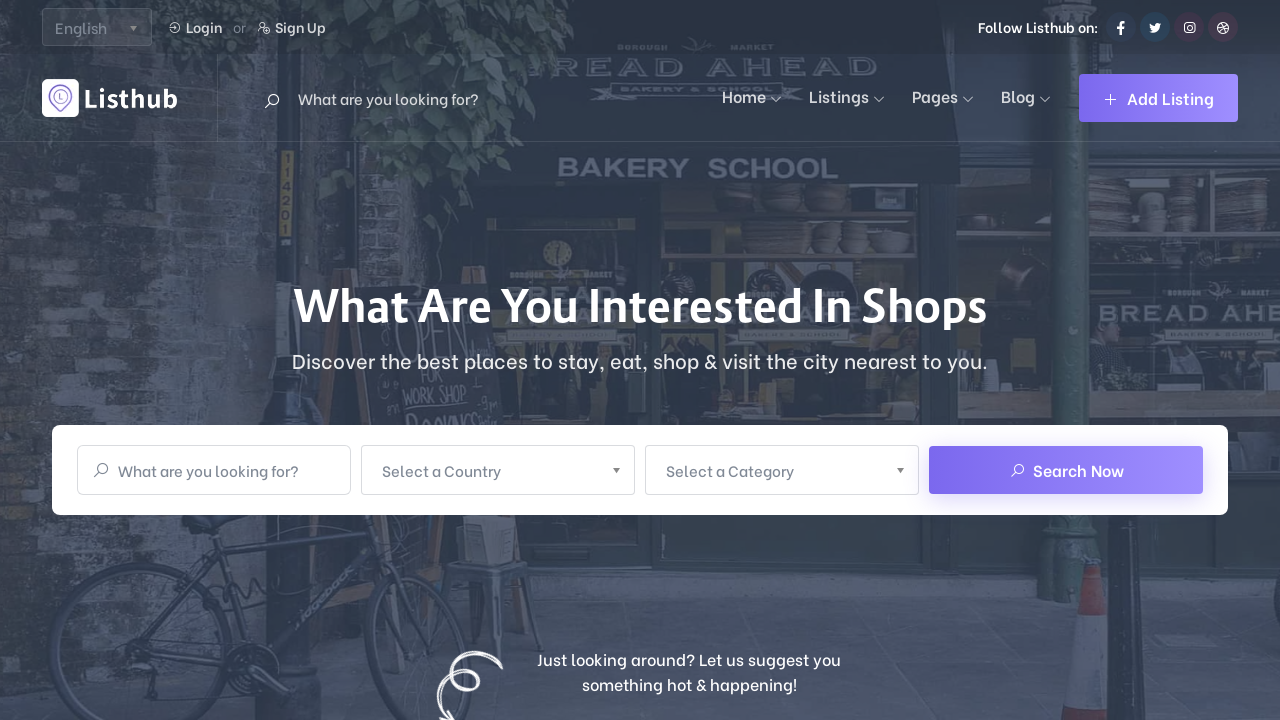

Clicked on the Country dropdown at (498, 470) on xpath=//a[@class='chosen-single' and contains(.,'Select a Country')]
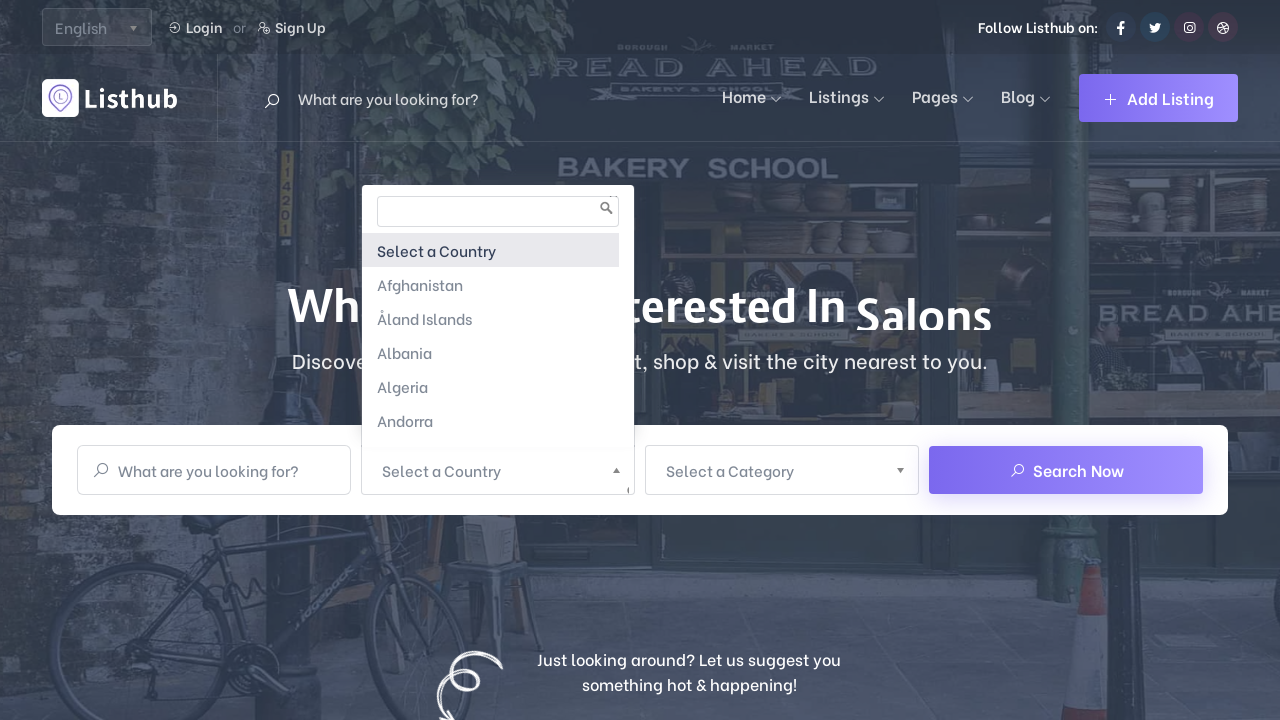

Waited for Country dropdown to open
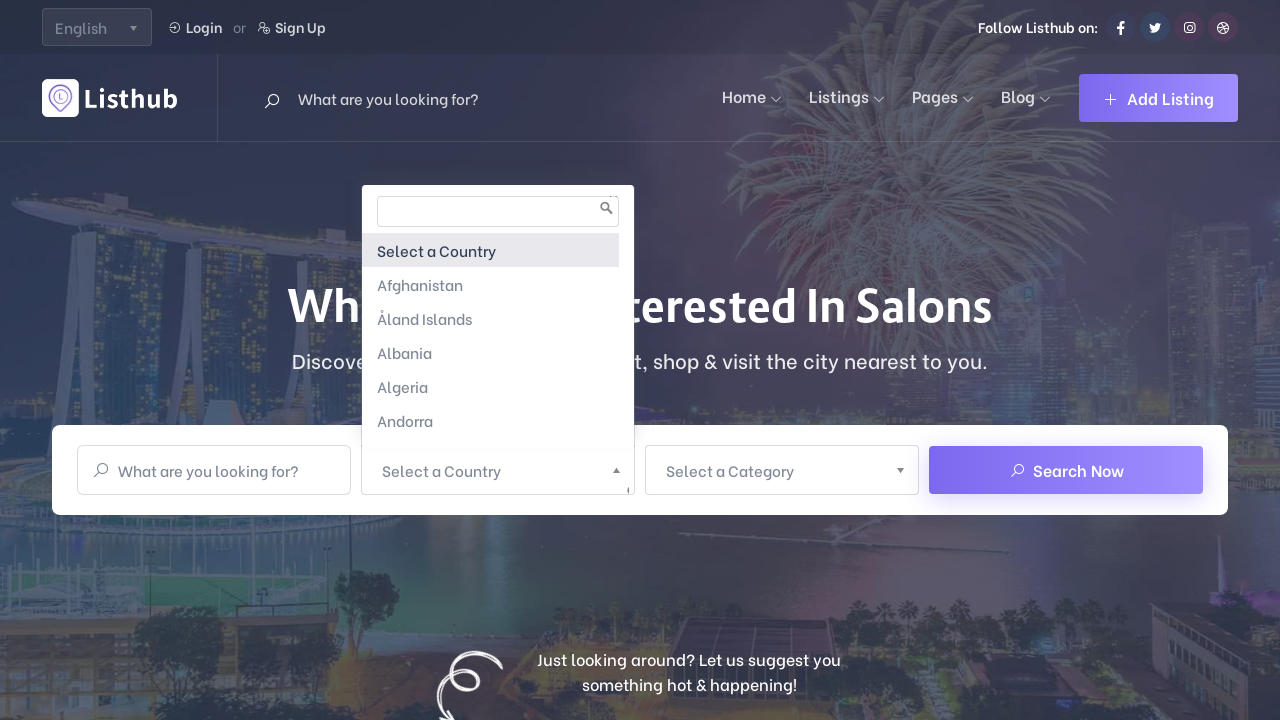

Selected Vietnam from the Country dropdown at (490, 338) on xpath=//a[@class='chosen-single' and contains(.,'Select a Country')]/following-s
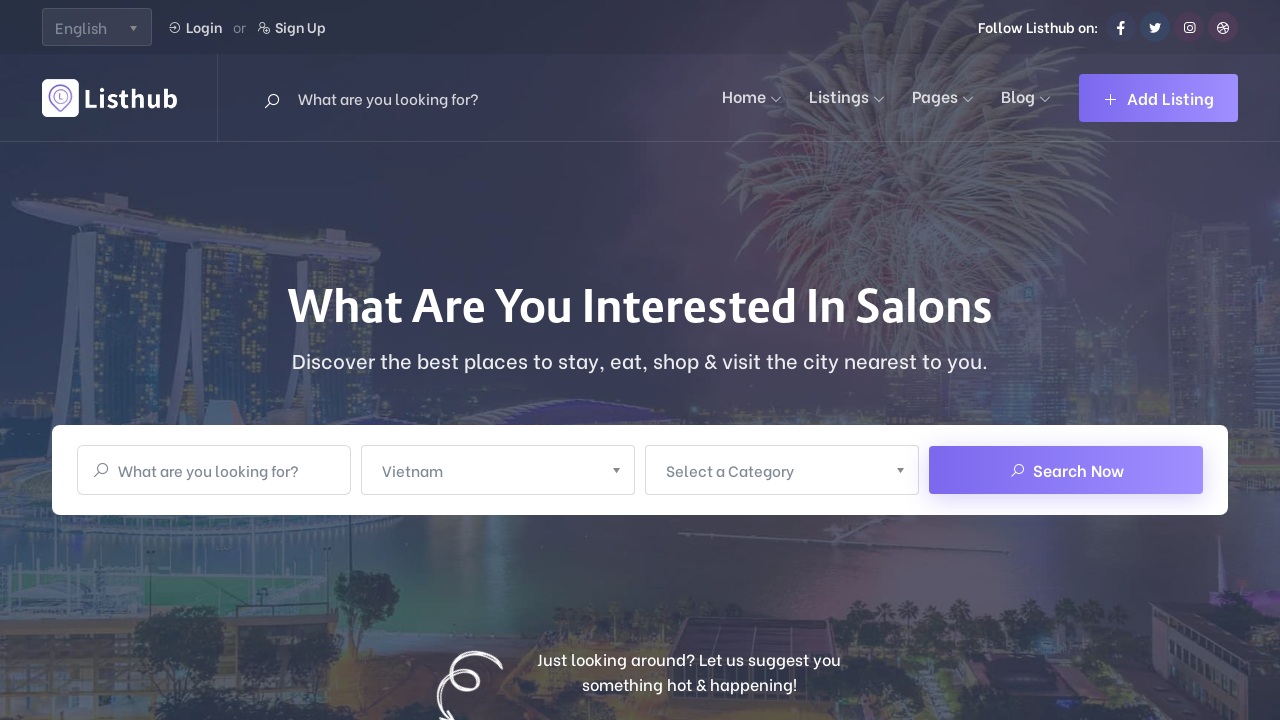

Waited for Vietnam selection to register
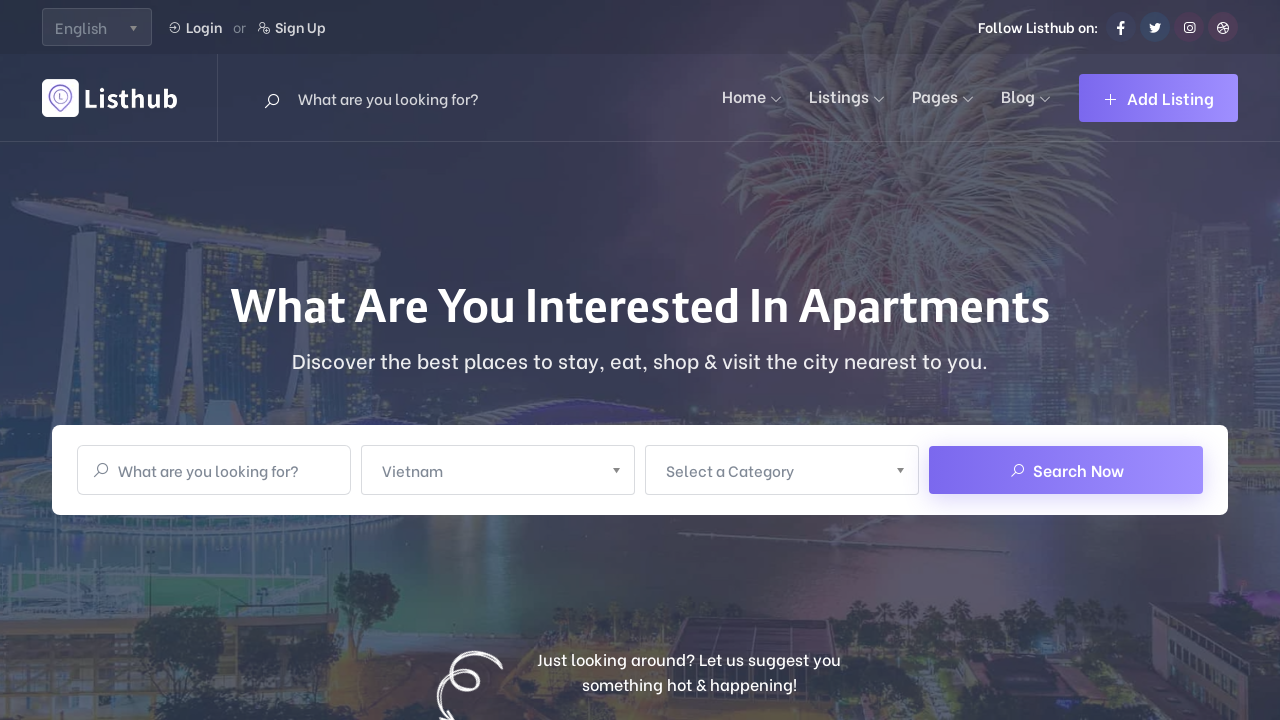

Clicked on the Category dropdown at (782, 470) on xpath=//a[@class='chosen-single' and contains(.,'Select a Category')]
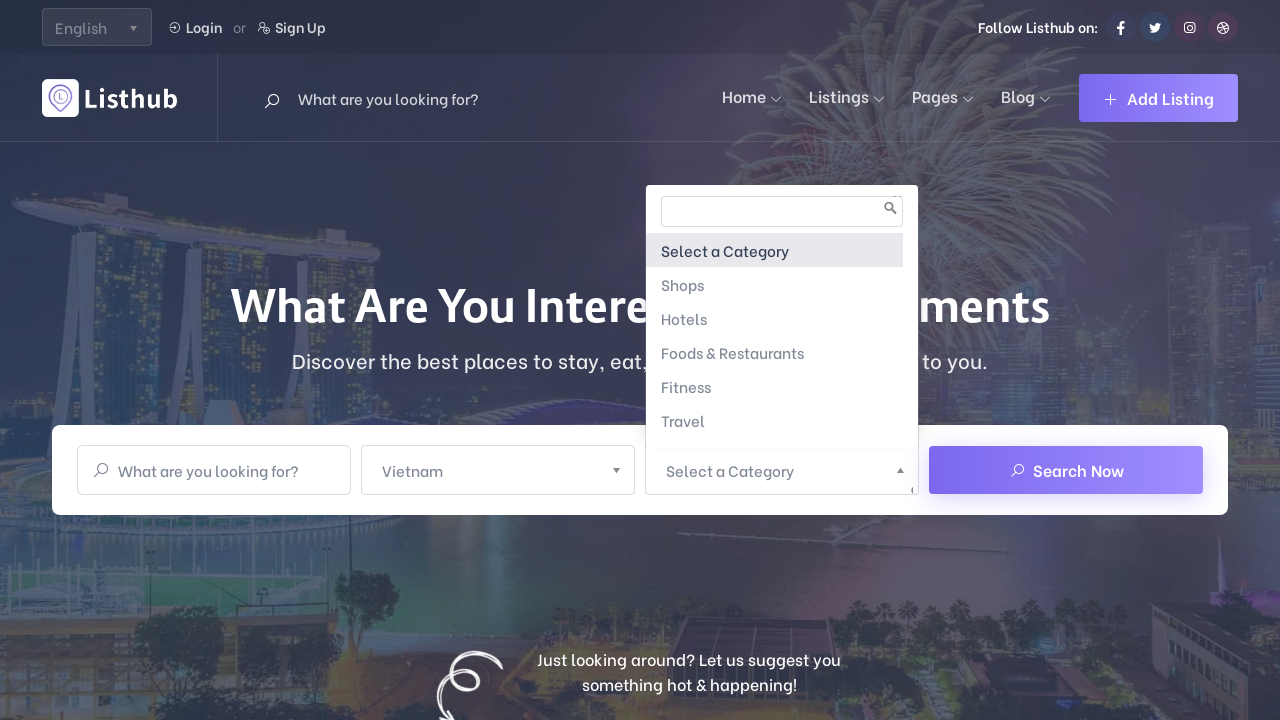

Waited for Category dropdown to open
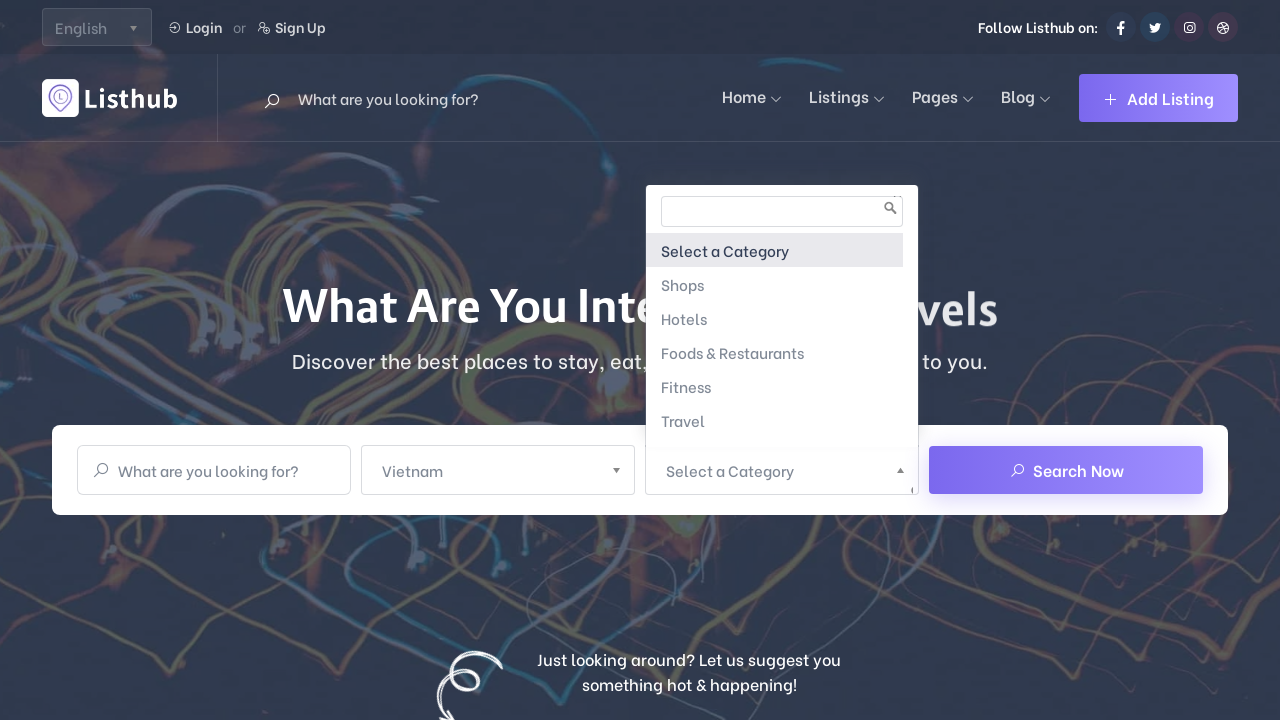

Selected Travel from the Category dropdown at (774, 420) on xpath=//a[@class='chosen-single' and contains(.,'Select a Category')]/following-
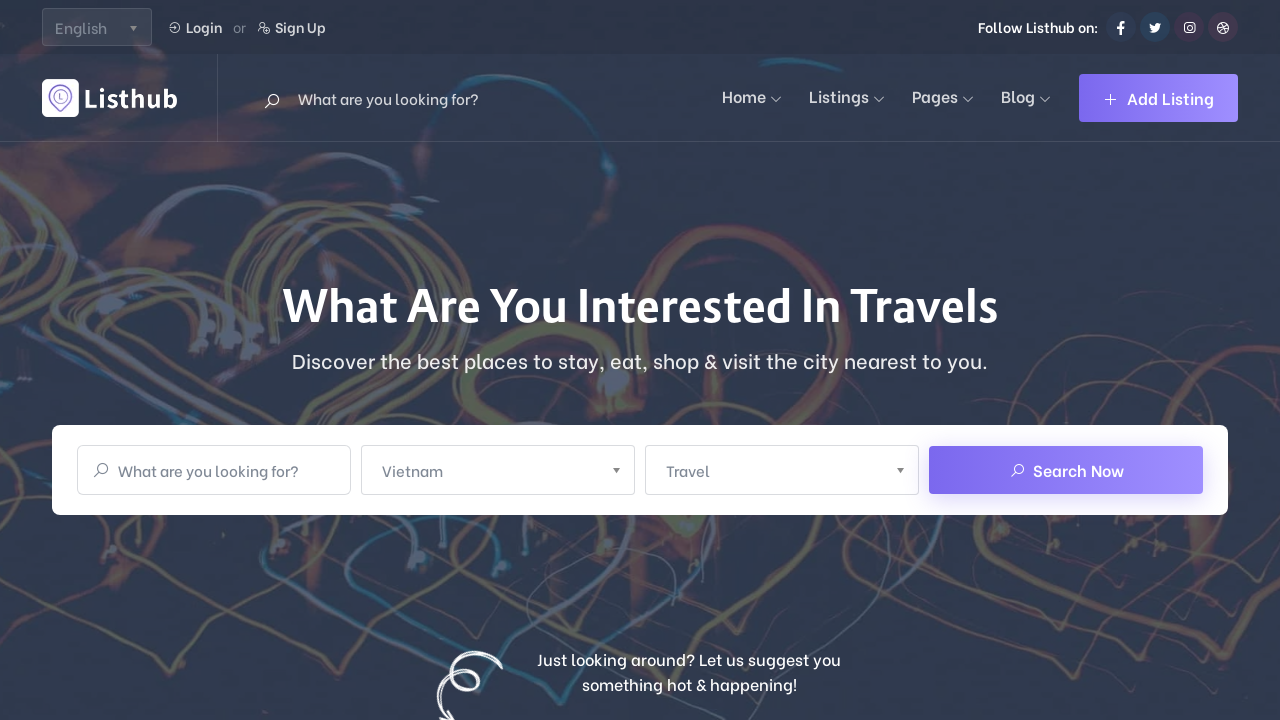

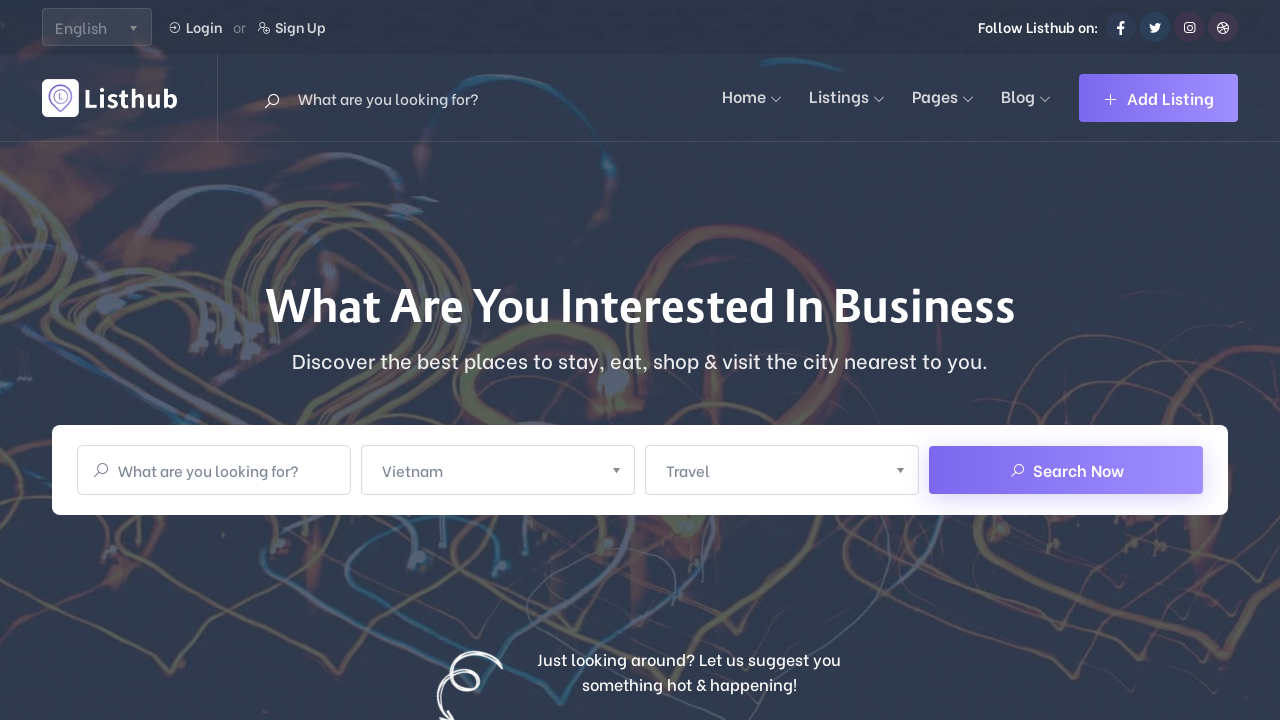